Tests dropdown selection functionality by clicking on a dropdown menu and selecting a country option

Starting URL: https://www.globalsqa.com/demo-site/select-dropdown-menu/

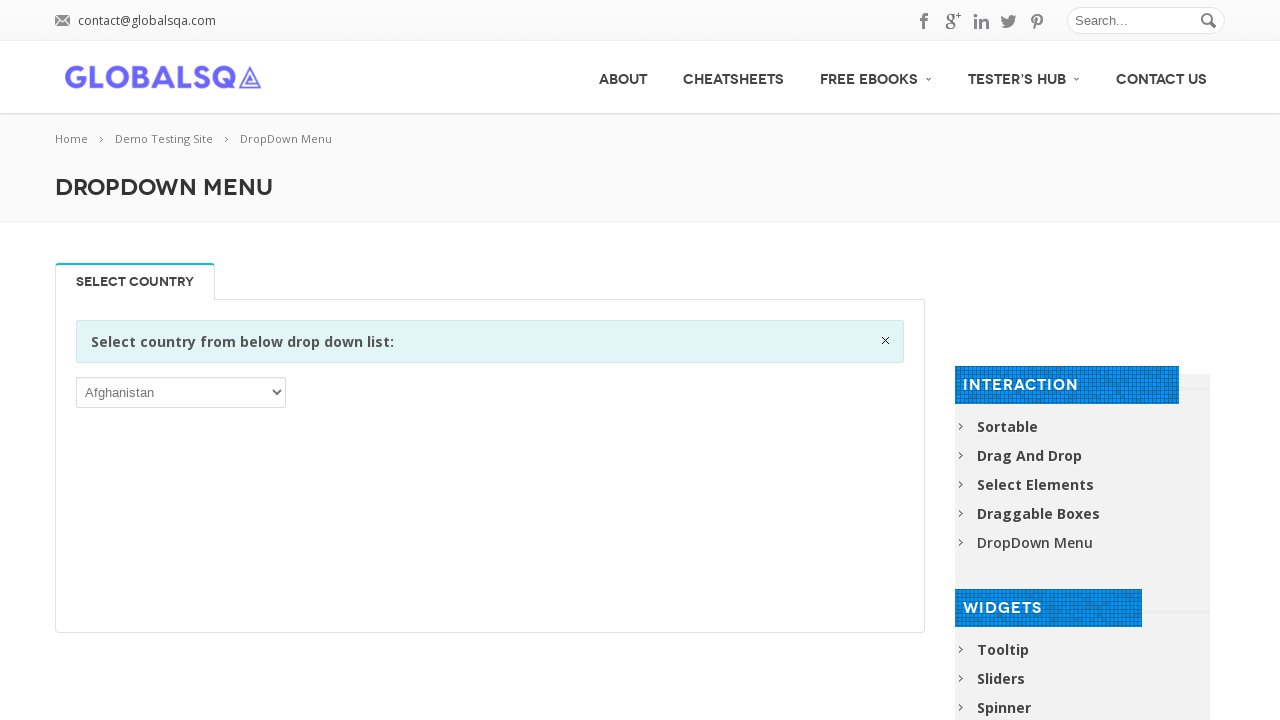

Clicked on the dropdown menu to open it at (181, 392) on xpath=//p/select
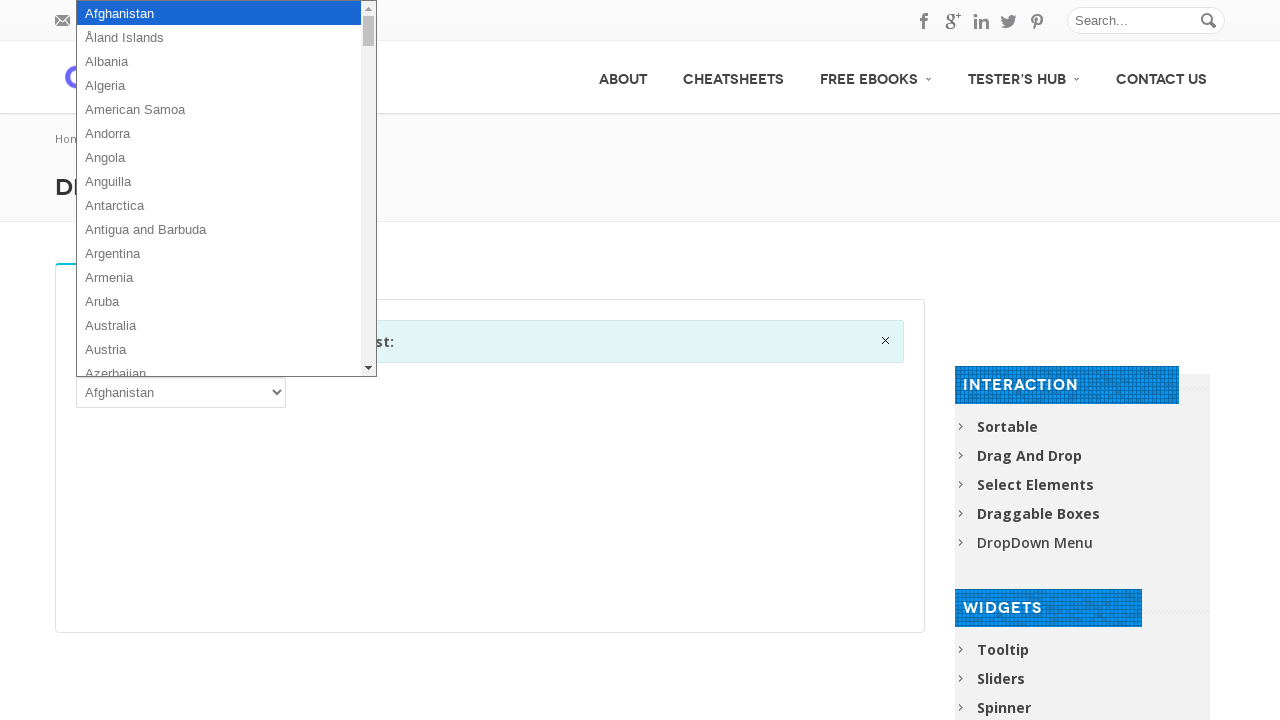

Selected 'Aruba' from the dropdown menu on xpath=//p/select
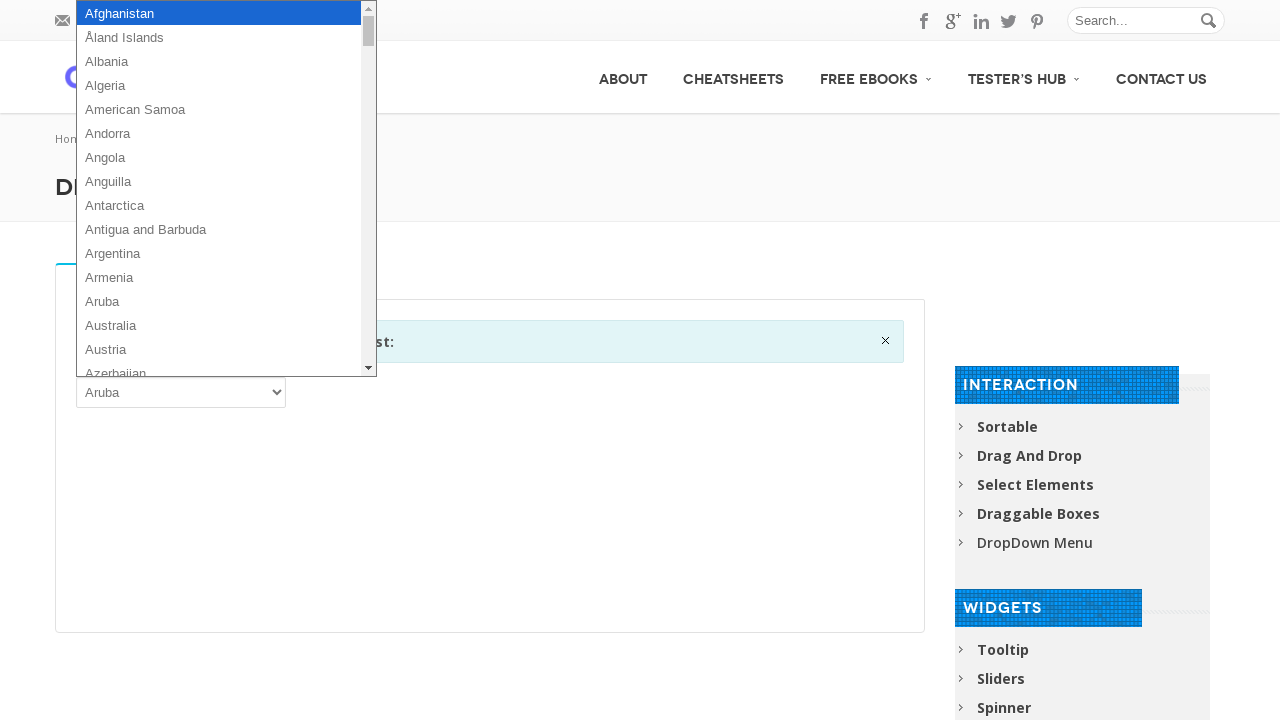

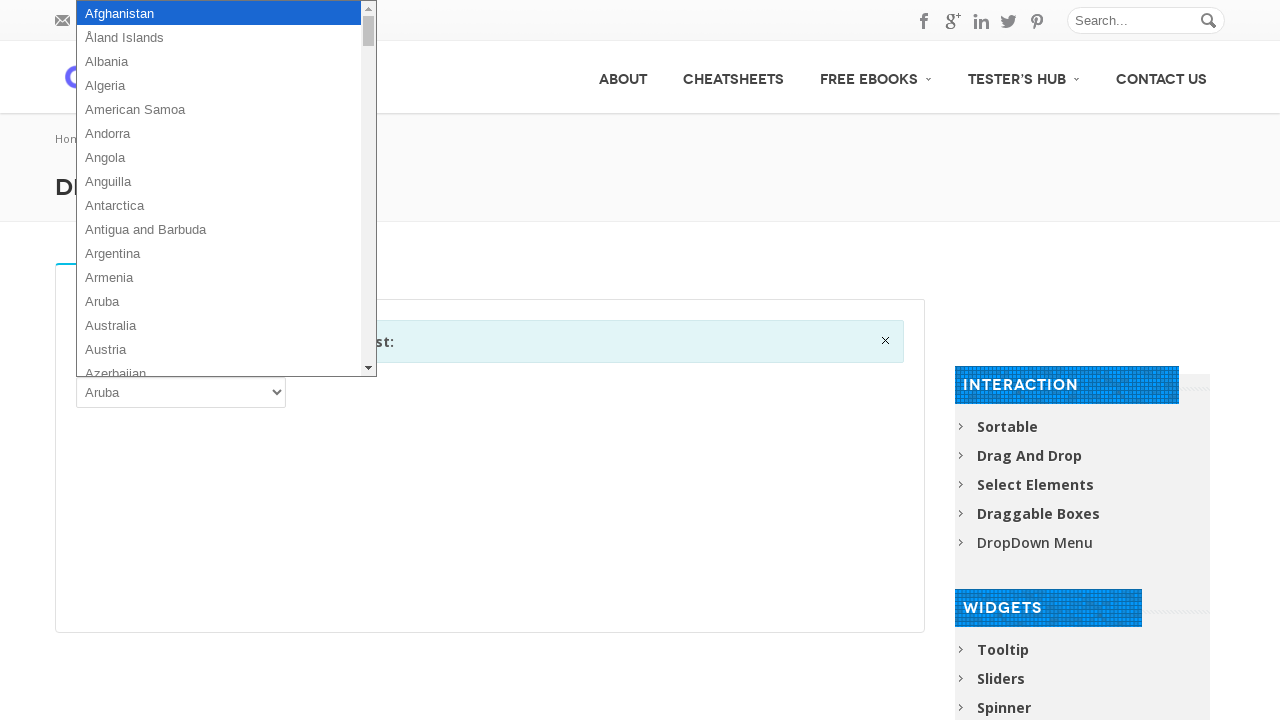